Tests dropdown selection functionality by locating a dropdown element and selecting an option by visible text

Starting URL: https://rahulshettyacademy.com/AutomationPractice/

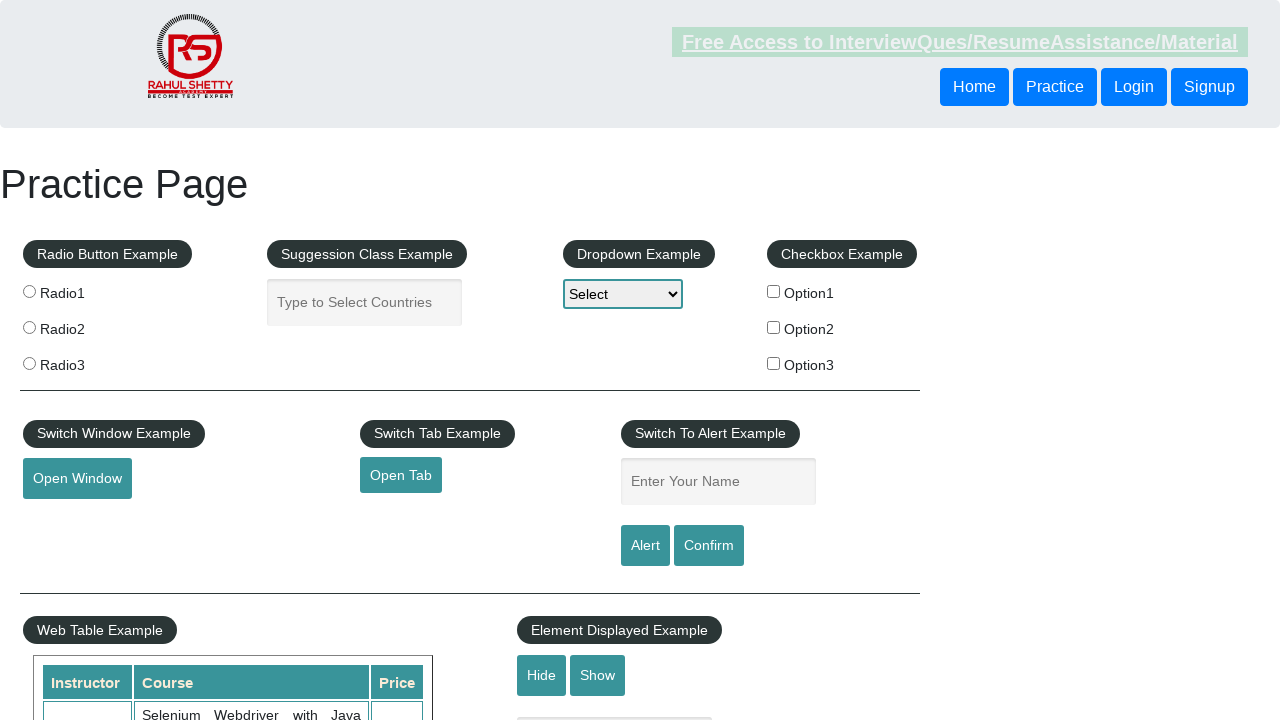

Dropdown element #dropdown-class-example is visible and ready
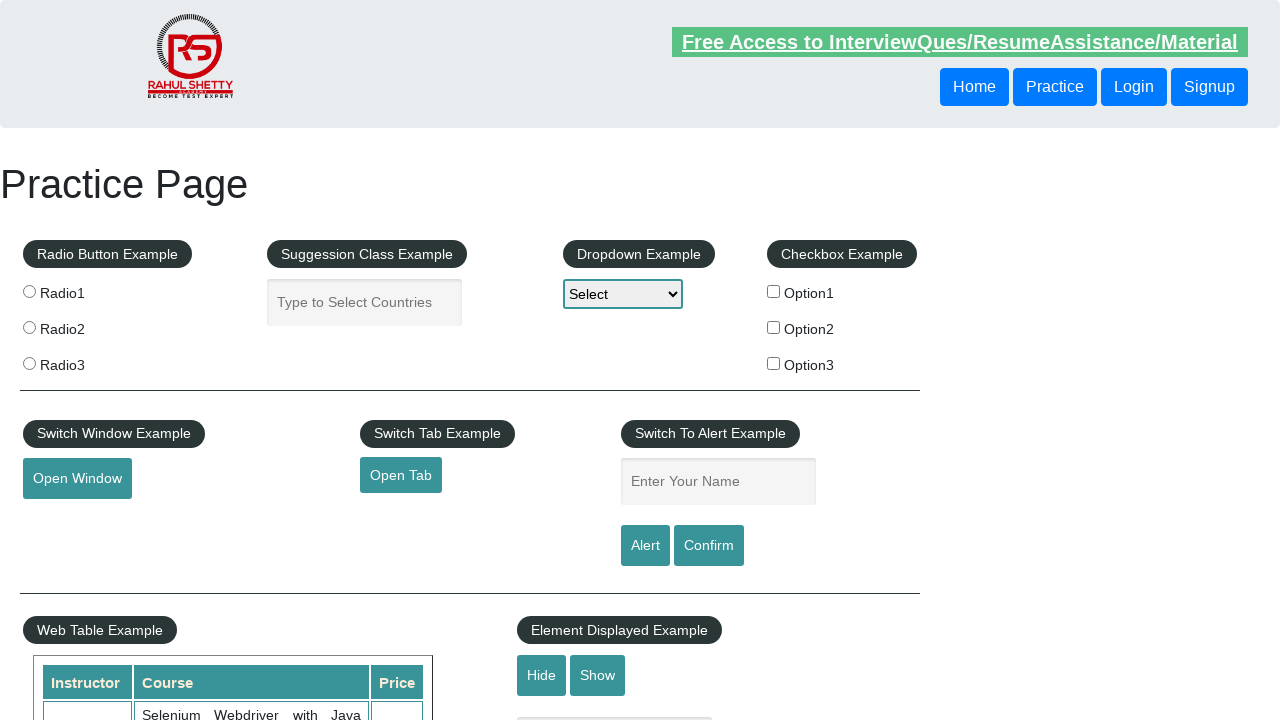

Selected 'Option2' from the dropdown on #dropdown-class-example
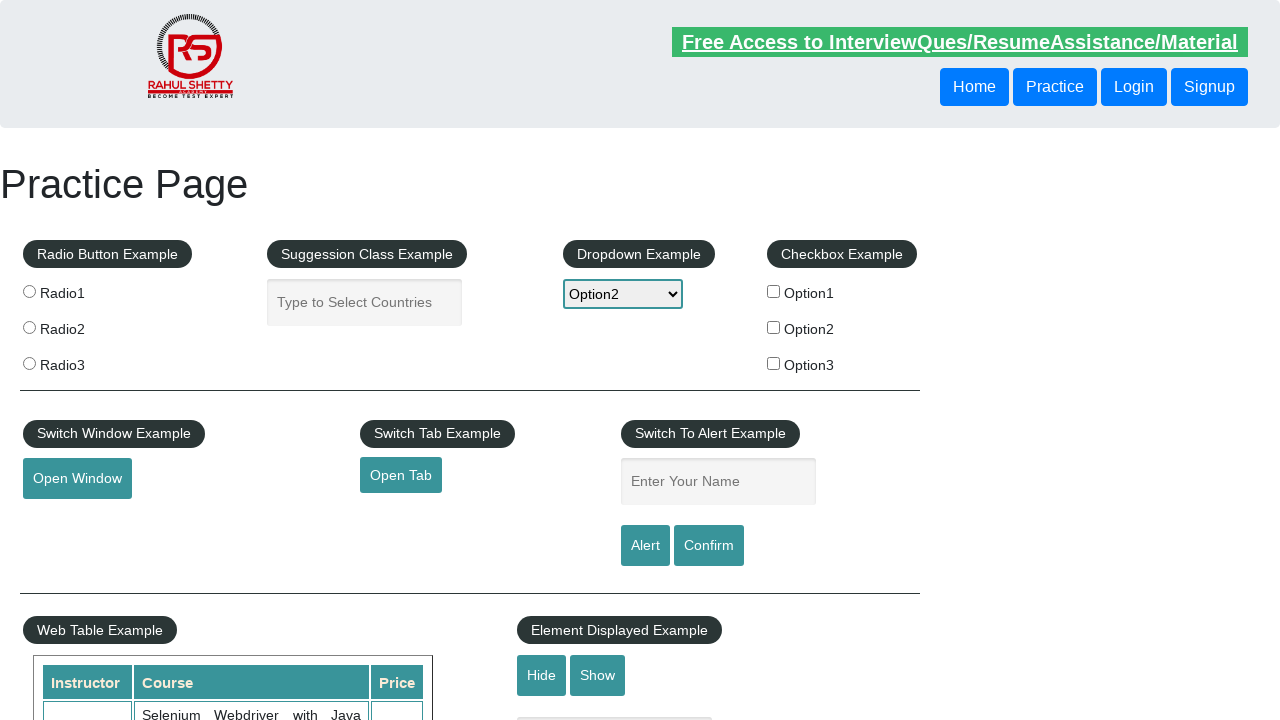

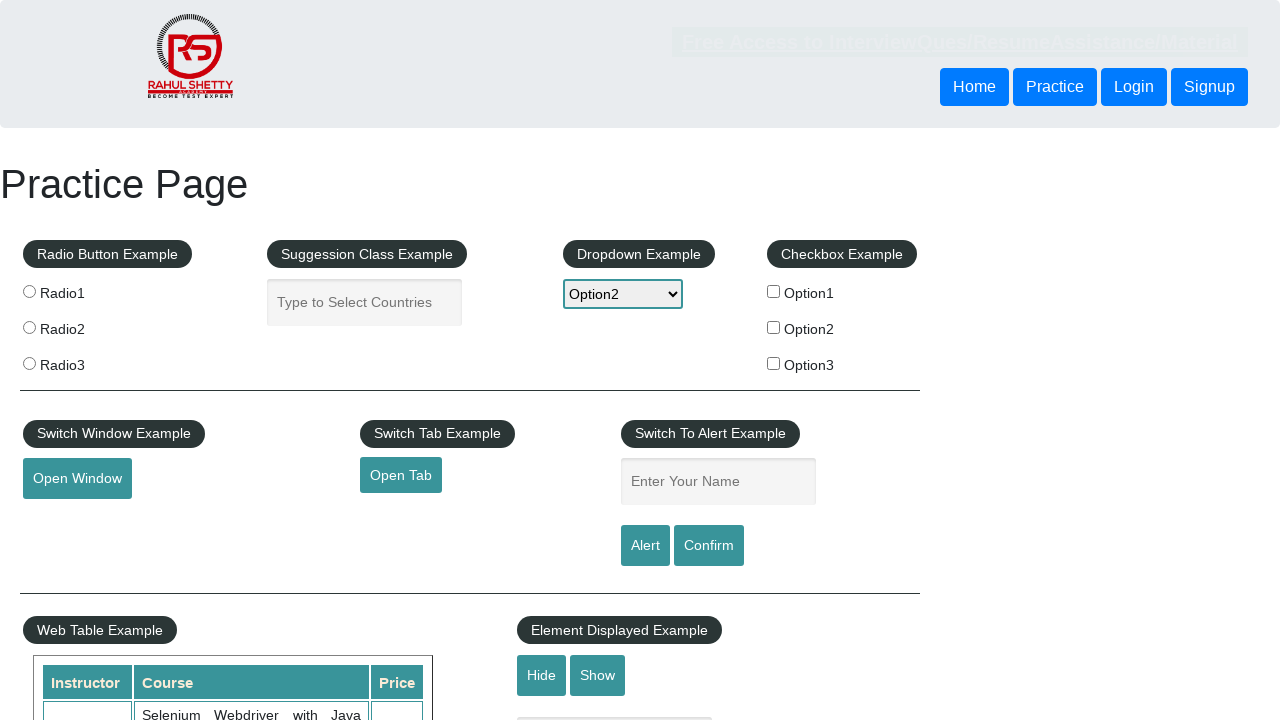